Tests a comprehensive form submission by filling out personal information including name, gender, date of birth, address, email, password, company details, role selection, job expectations, development preferences, and a comment before submitting.

Starting URL: https://katalon-test.s3.amazonaws.com/aut/html/form.html

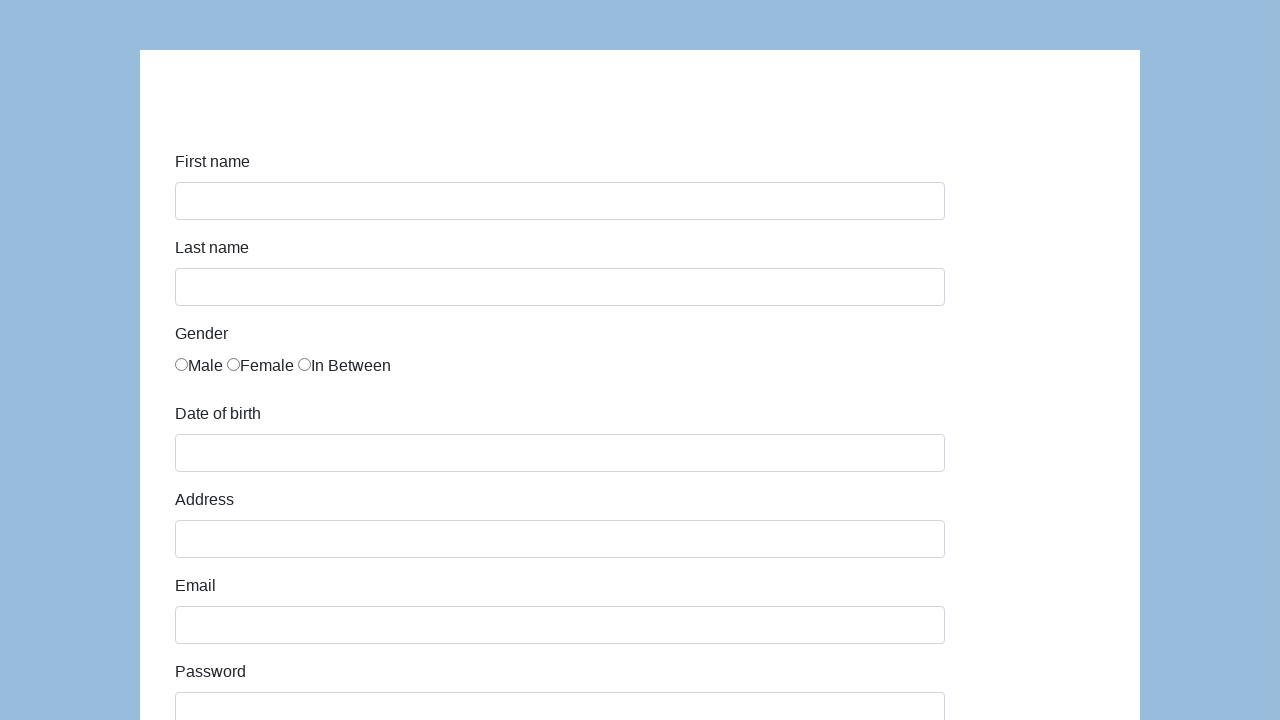

Filled first name field with 'Bob' on input#first-name
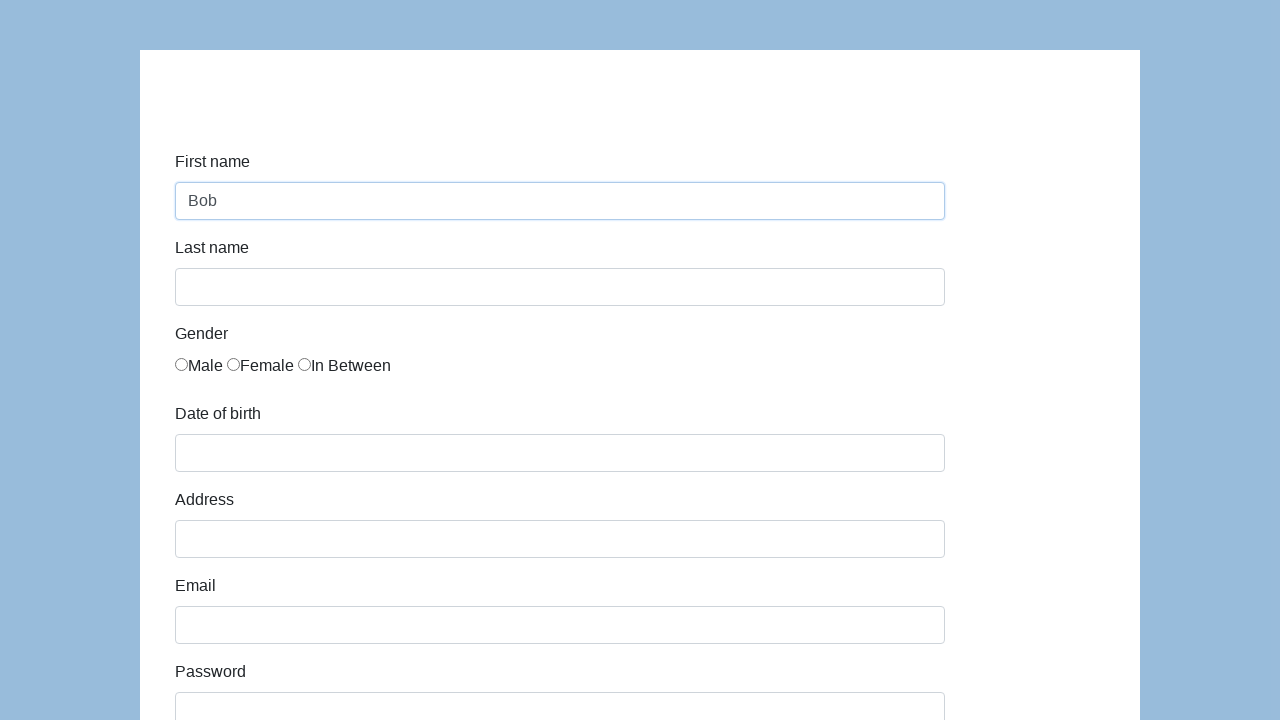

Filled last name field with 'Dylan' on input#last-name
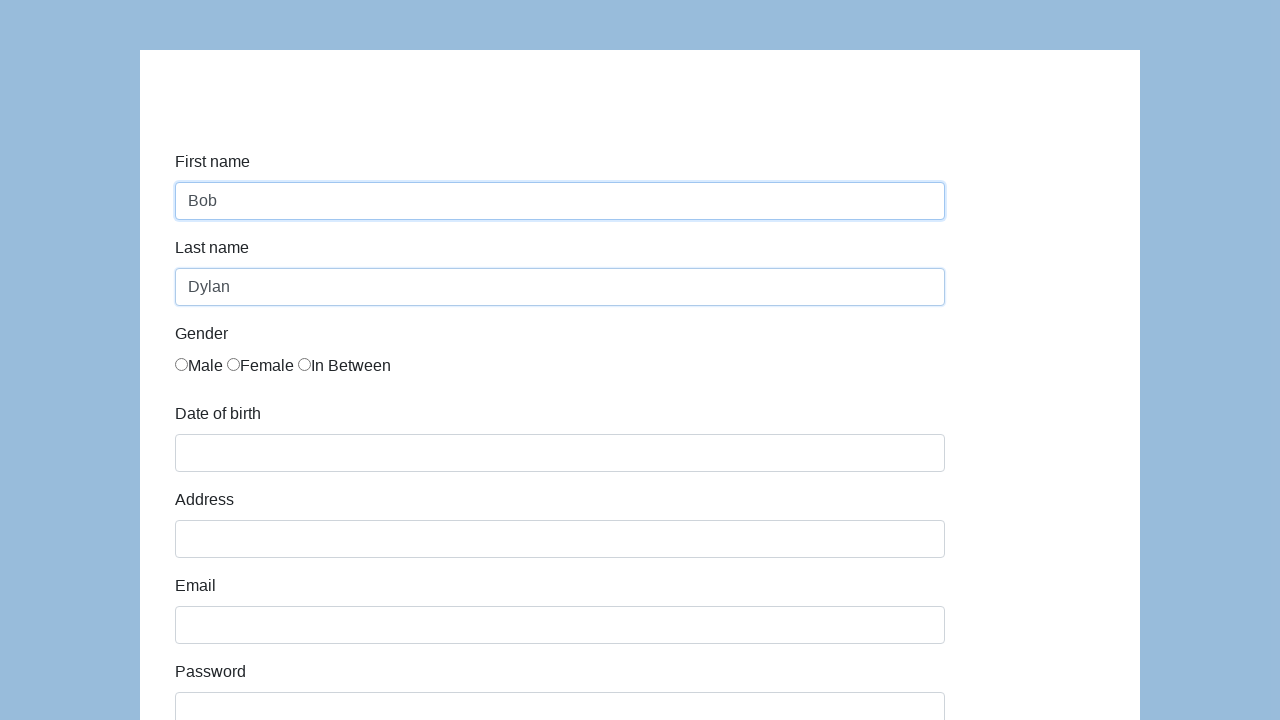

Selected Male gender option at (182, 364) on input[name='gender']:first-of-type
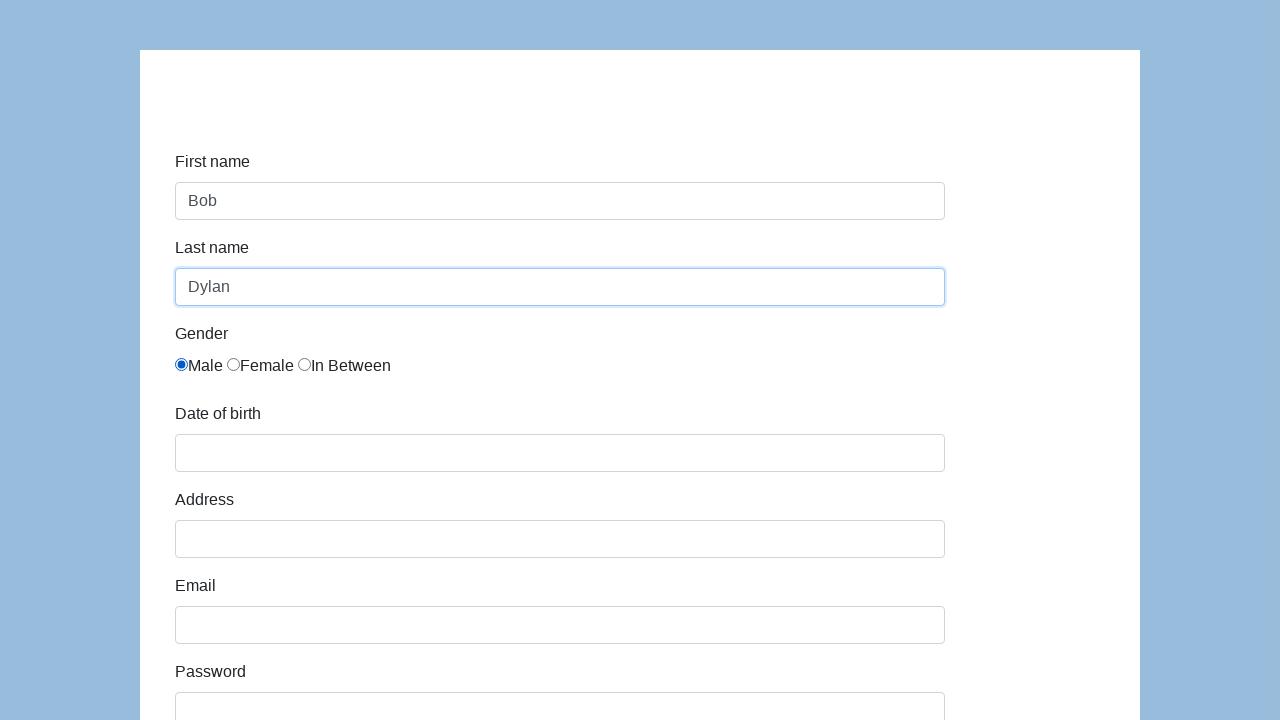

Opened date of birth calendar picker at (560, 453) on input#dob
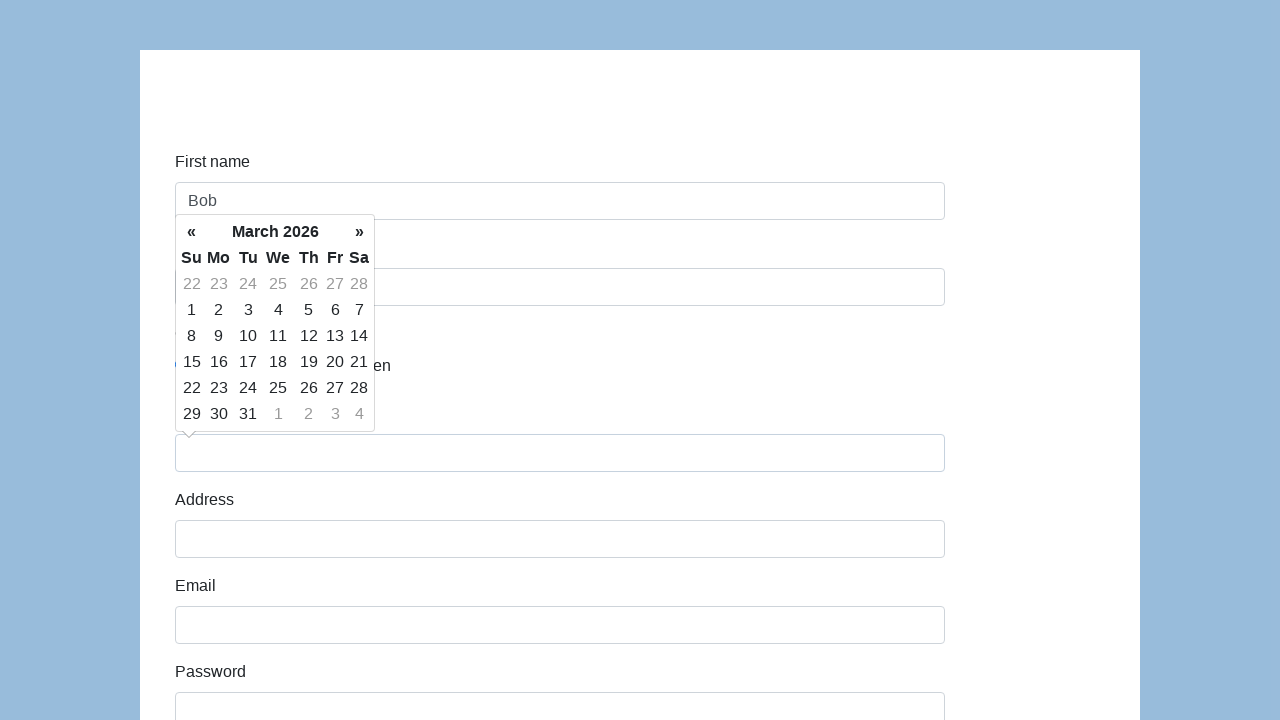

Selected day 20 from calendar at (335, 362) on td:has-text('20')
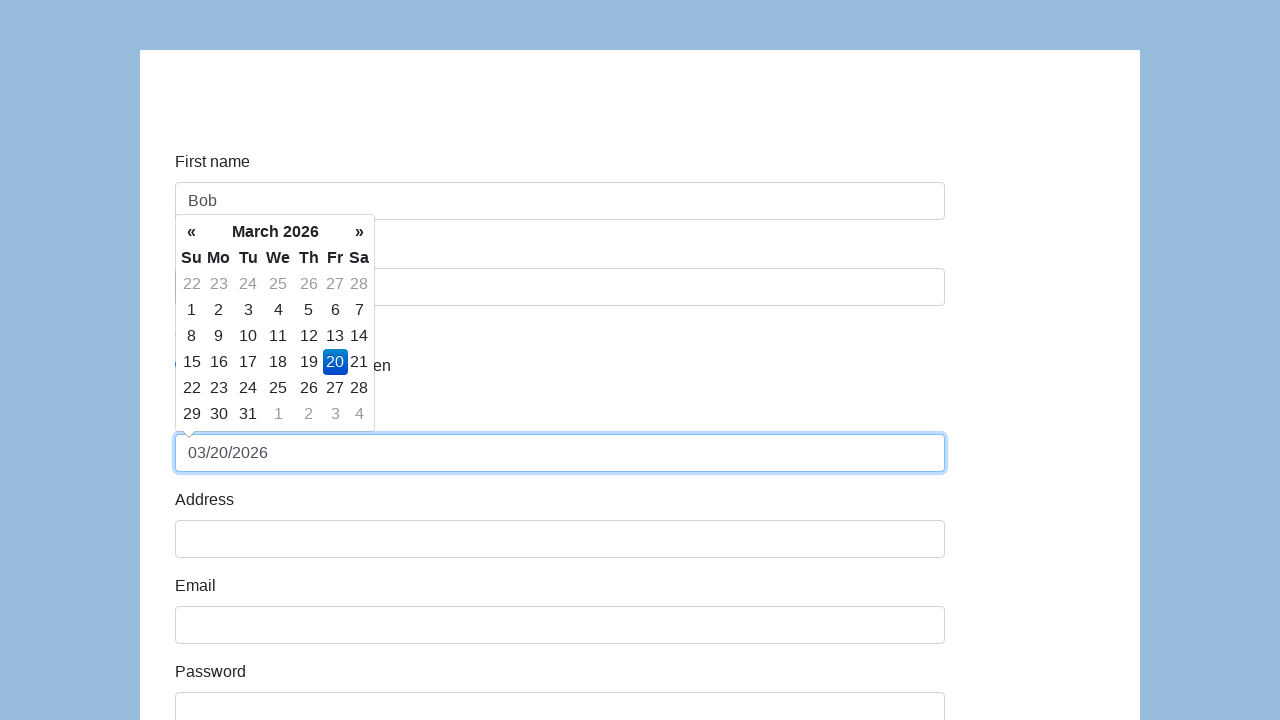

Closed calendar picker at (640, 360) on form#infoForm
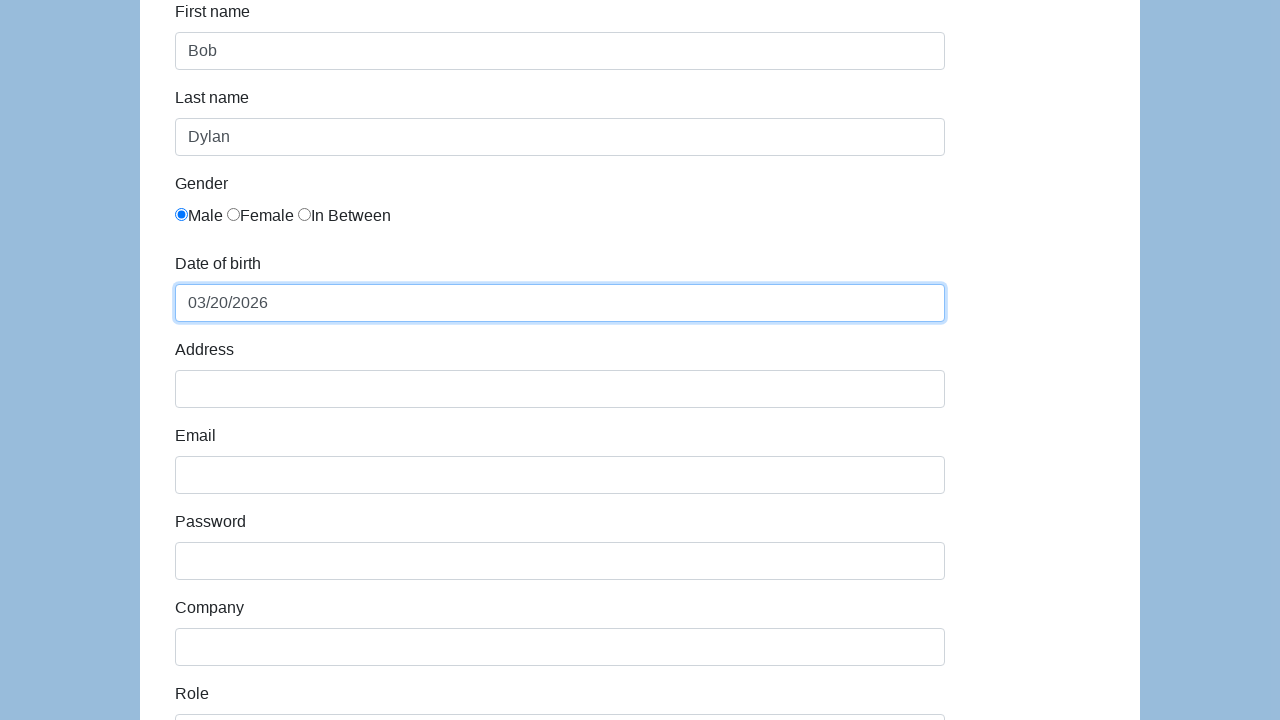

Filled address field with '123/A, Green Street' on input#address
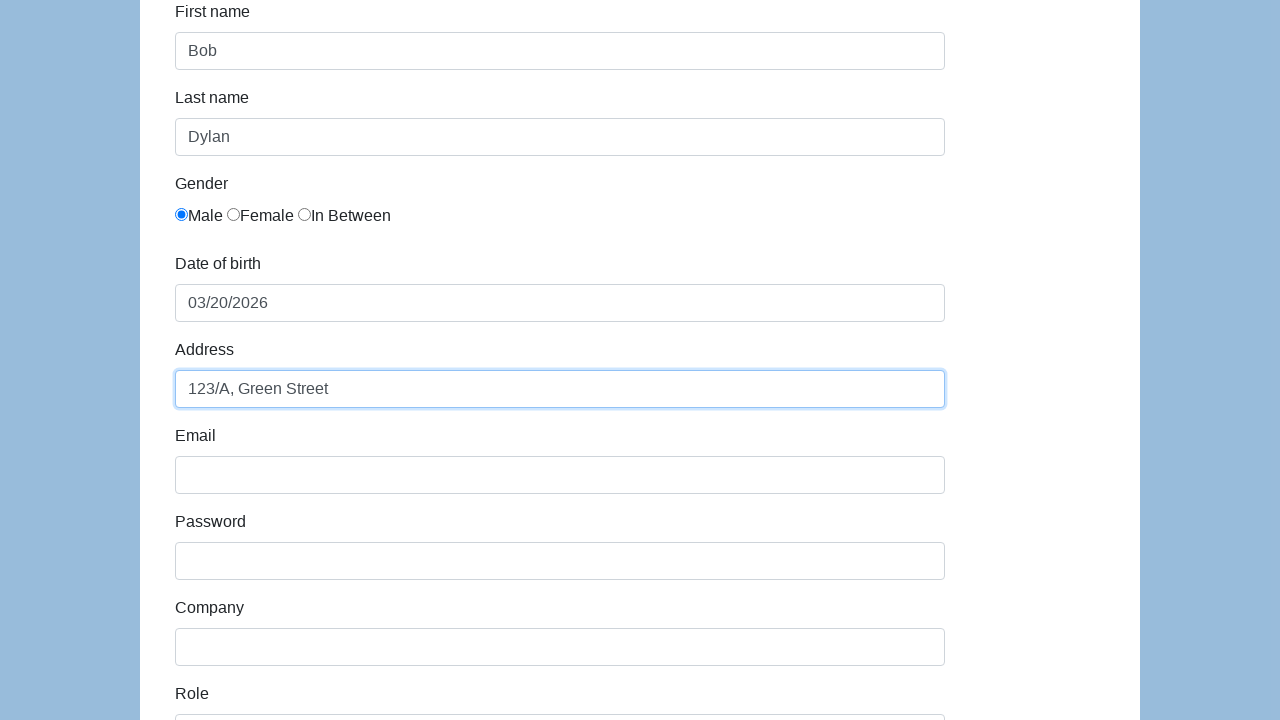

Filled email field with 'Bobdylan@example.com' on input#email
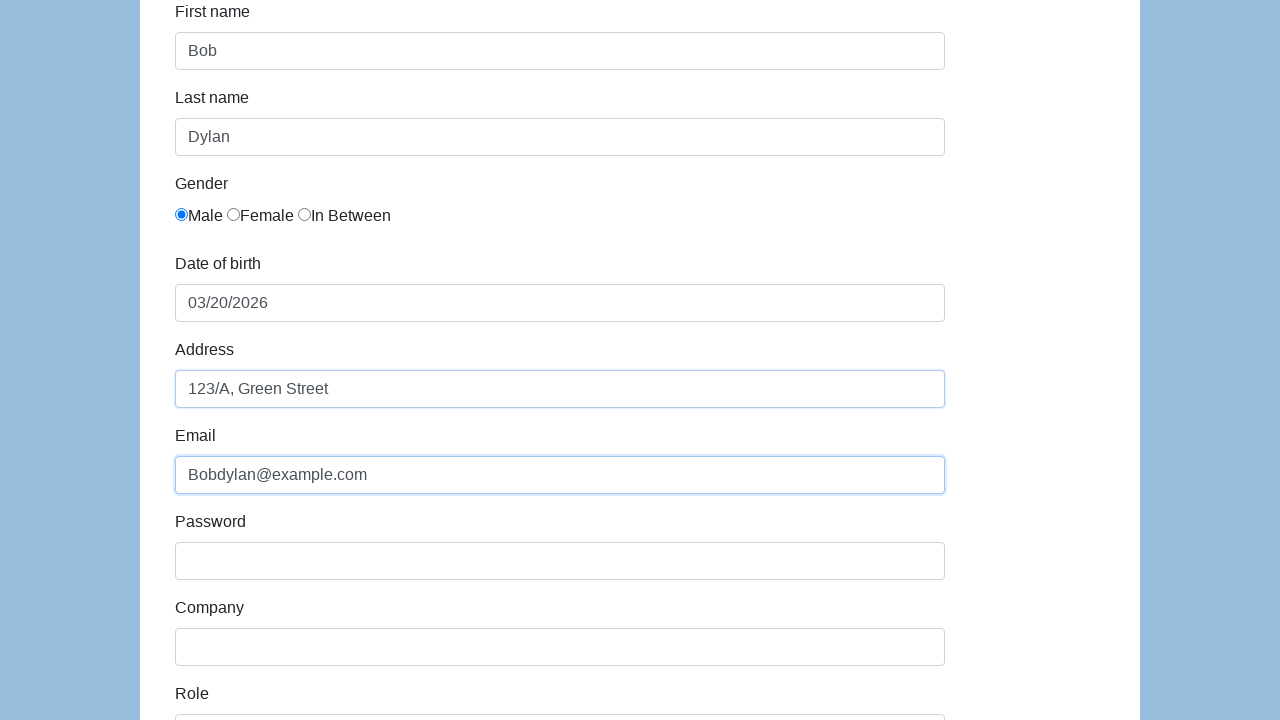

Filled password field with 'bobdyan123' on input#password
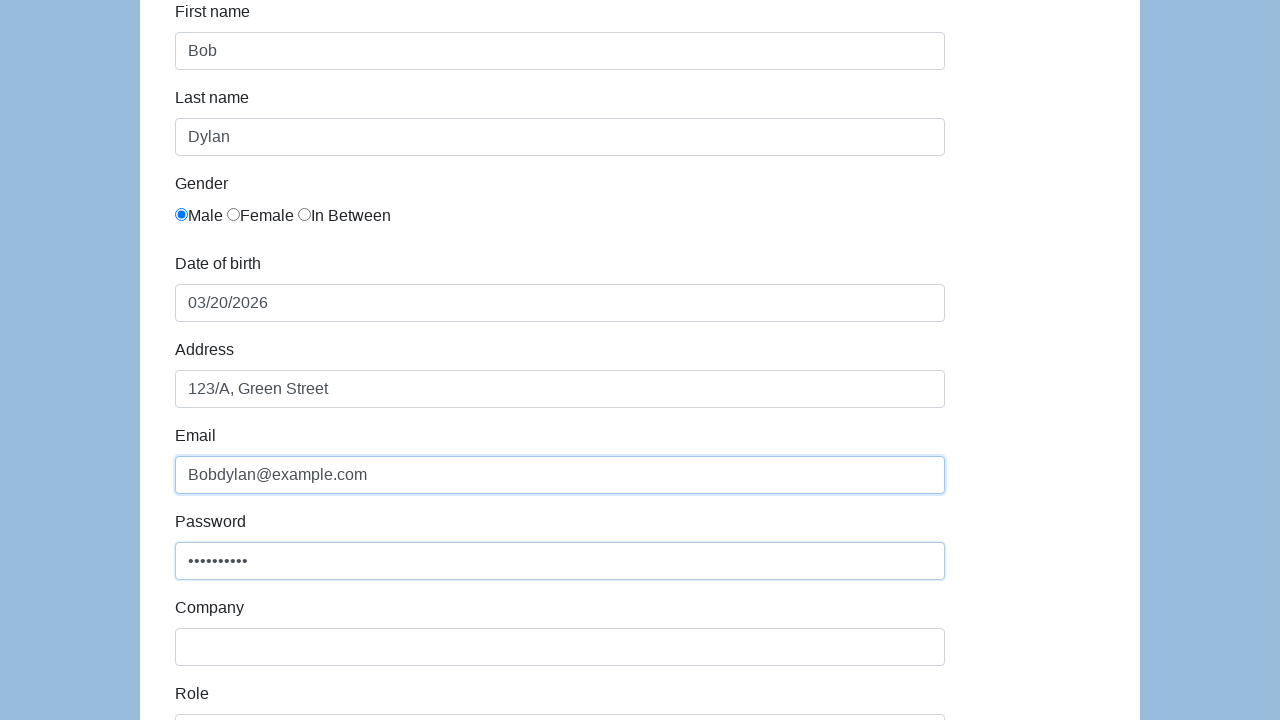

Filled company name field with 'X-Corporation' on input#company
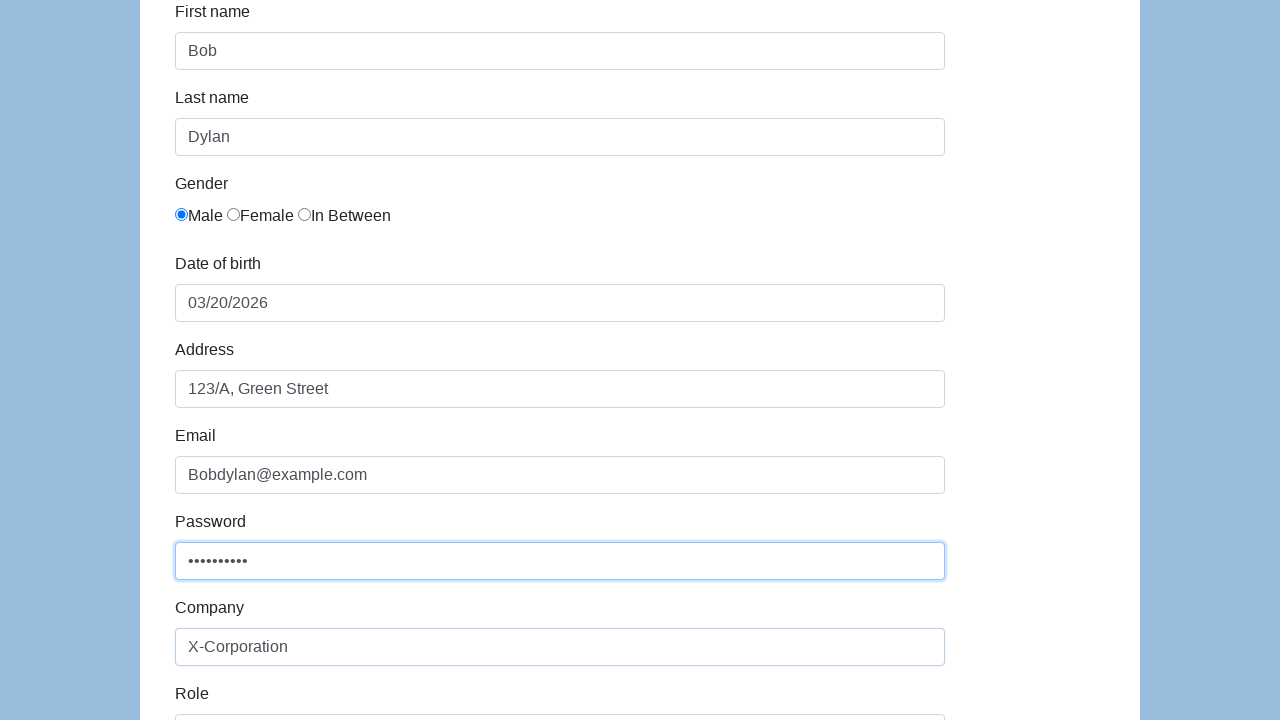

Opened role dropdown menu at (560, 701) on select#role
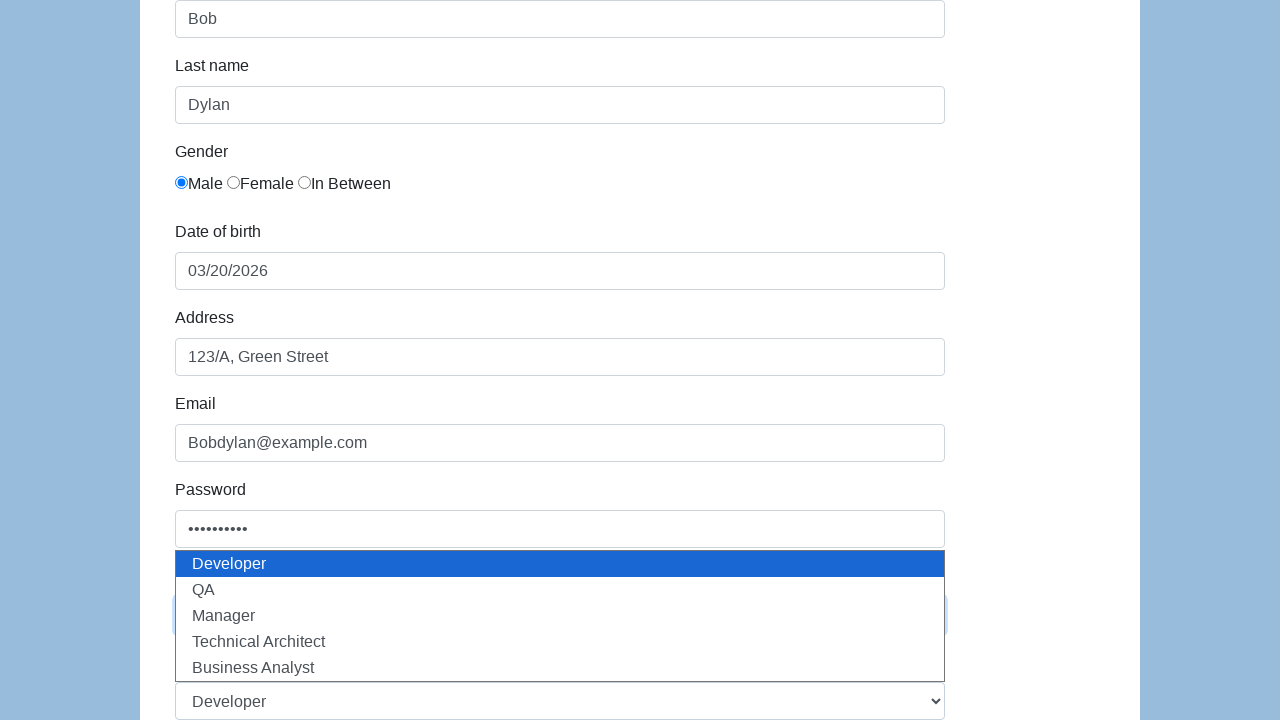

Selected QA option from role dropdown on select#role
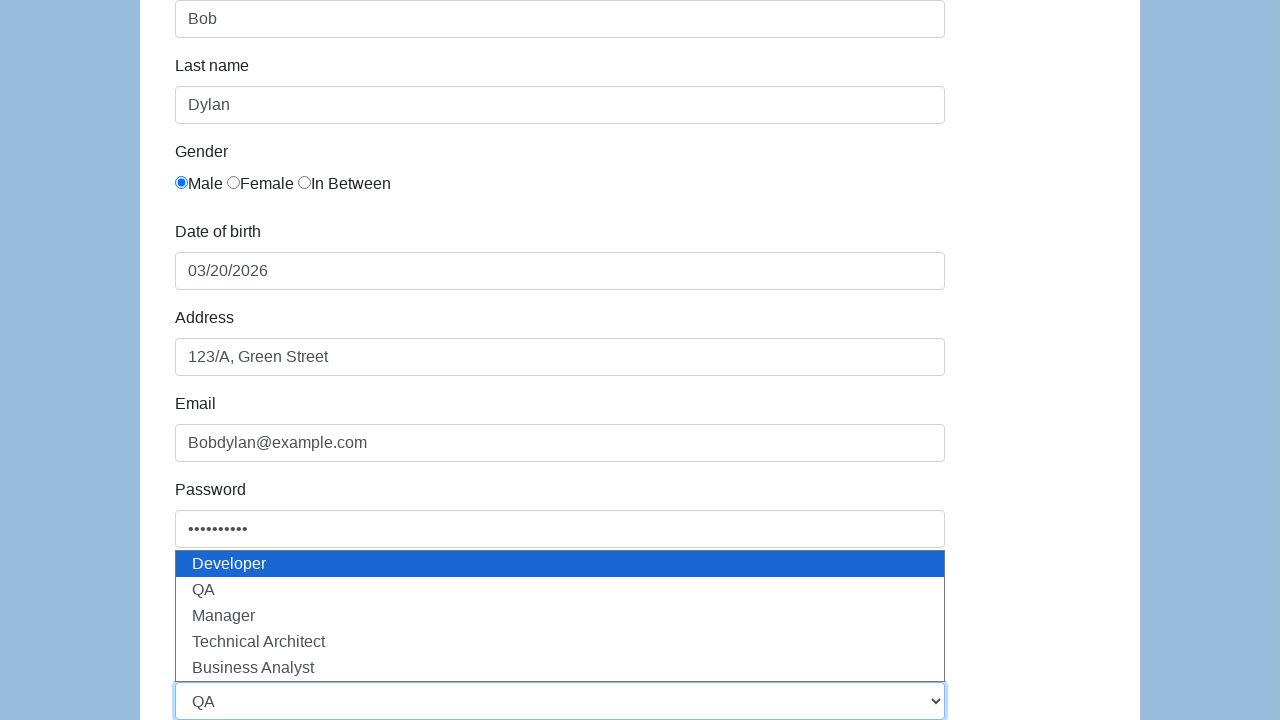

Closed role dropdown menu at (640, 360) on form#infoForm
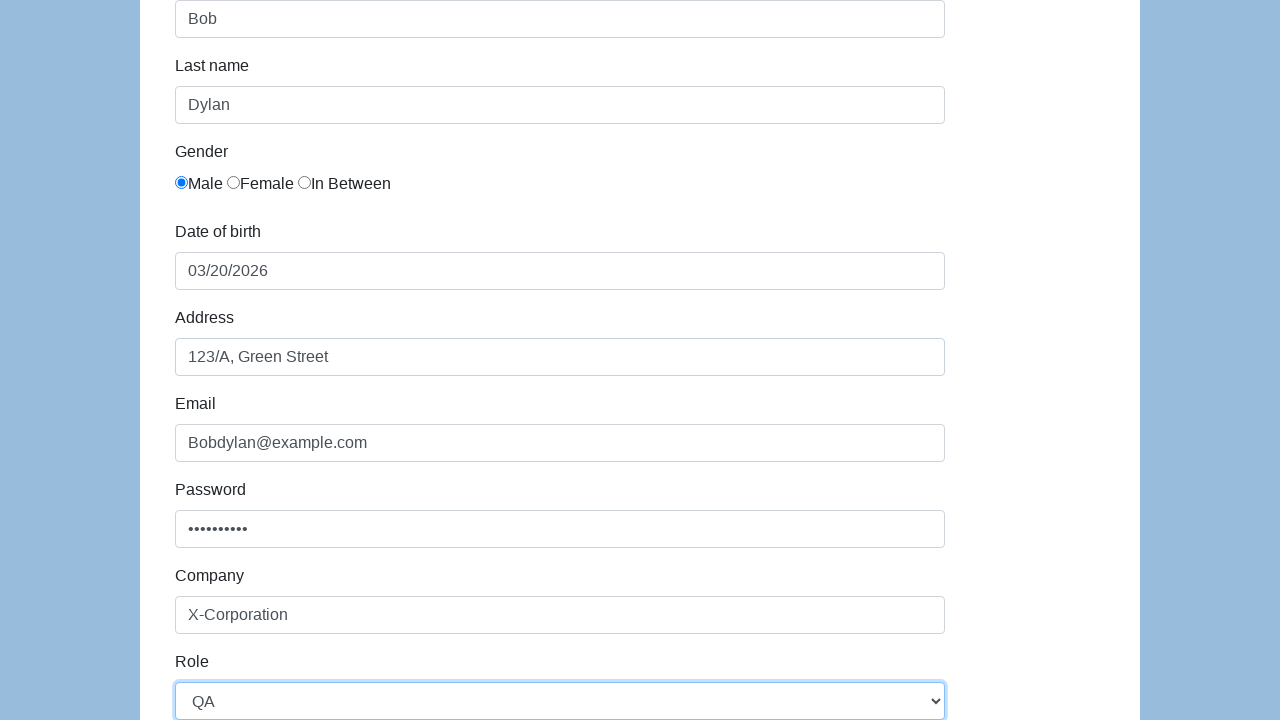

Selected 'Excellent colleagues' from job expectation dropdown on select#expectation
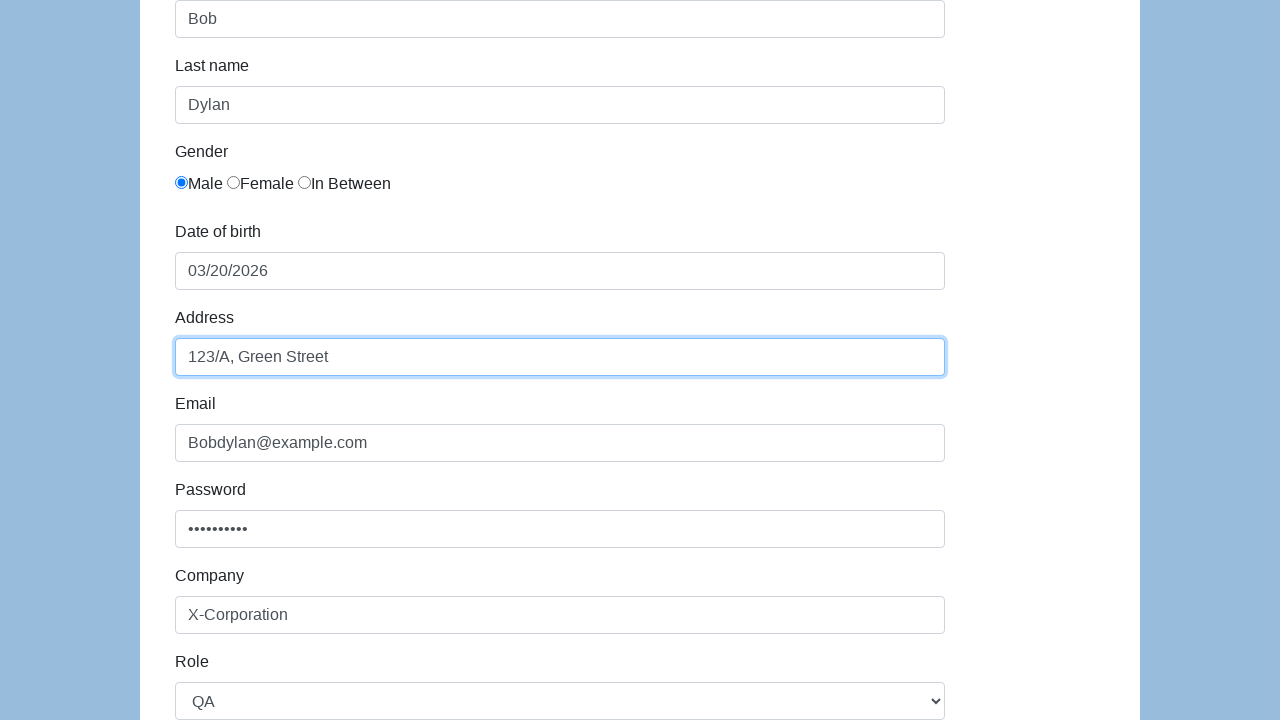

Selected 'Read tech blogs' development preference checkbox at (240, 396) on label:has-text('Read tech blogs')
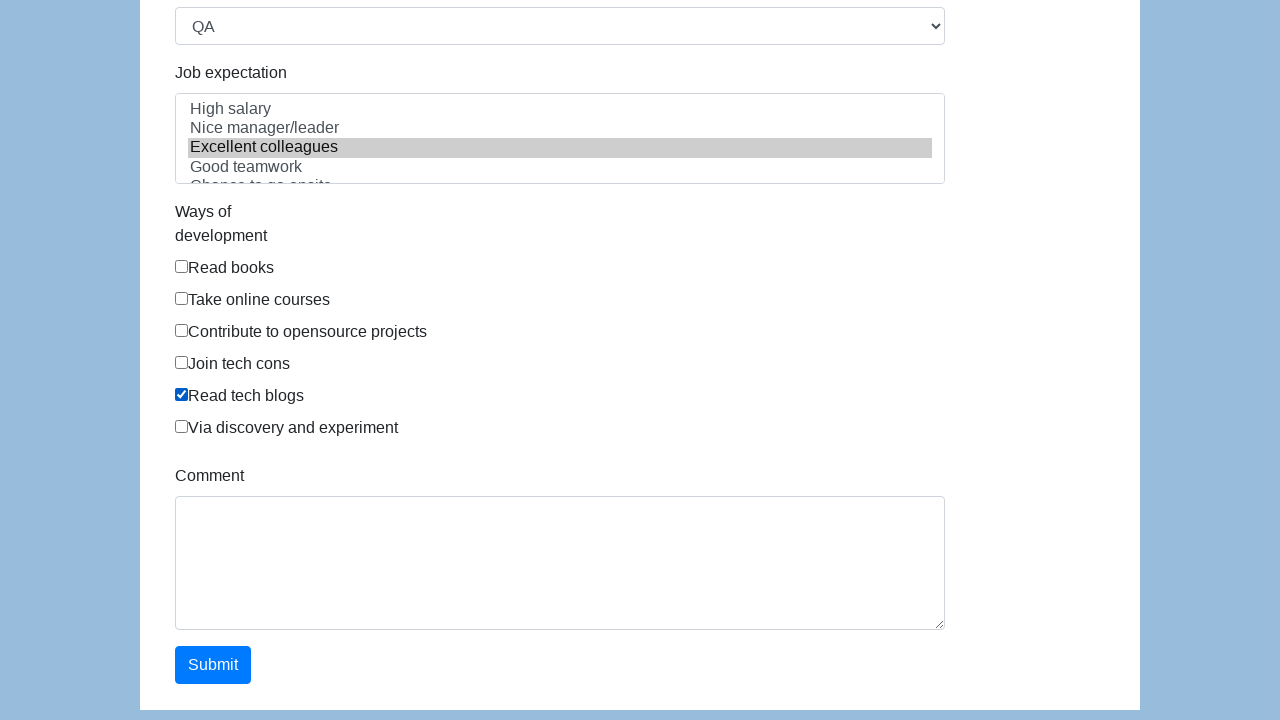

Filled comment field with 'Open to work worldwide.' on textarea#comment
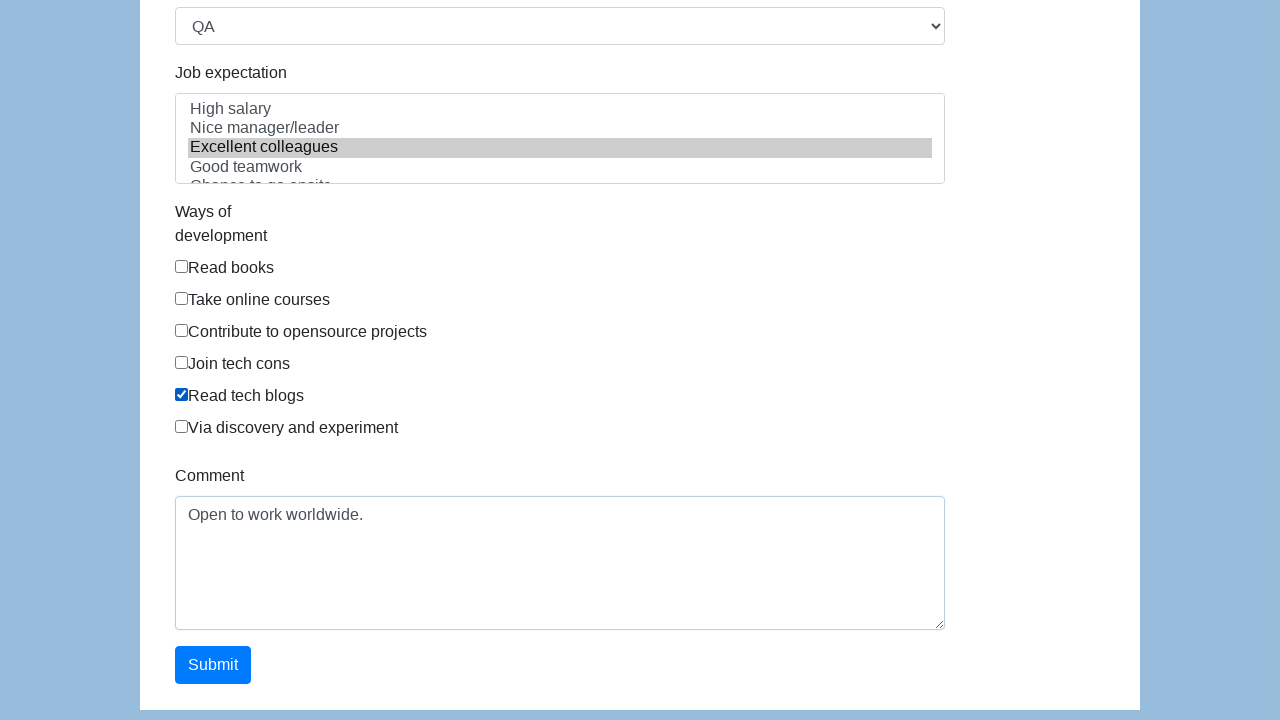

Clicked form submit button at (213, 665) on button#submit
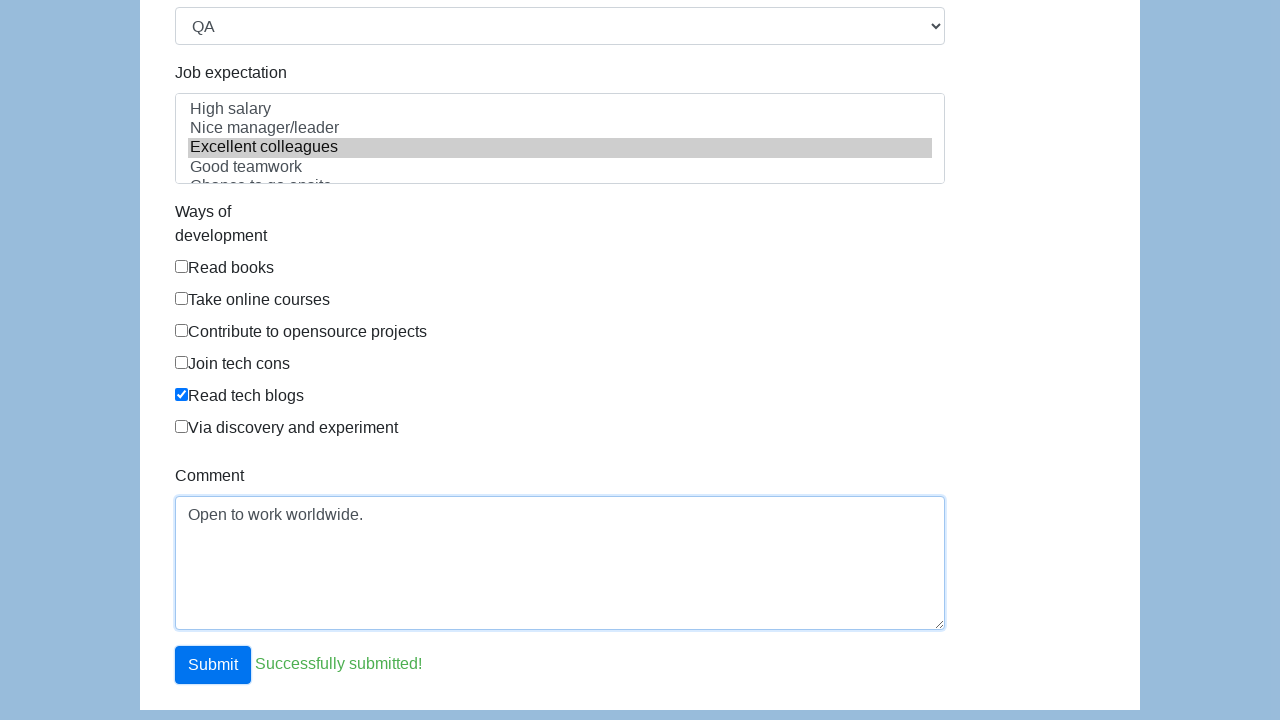

Form submission completed and page content loaded
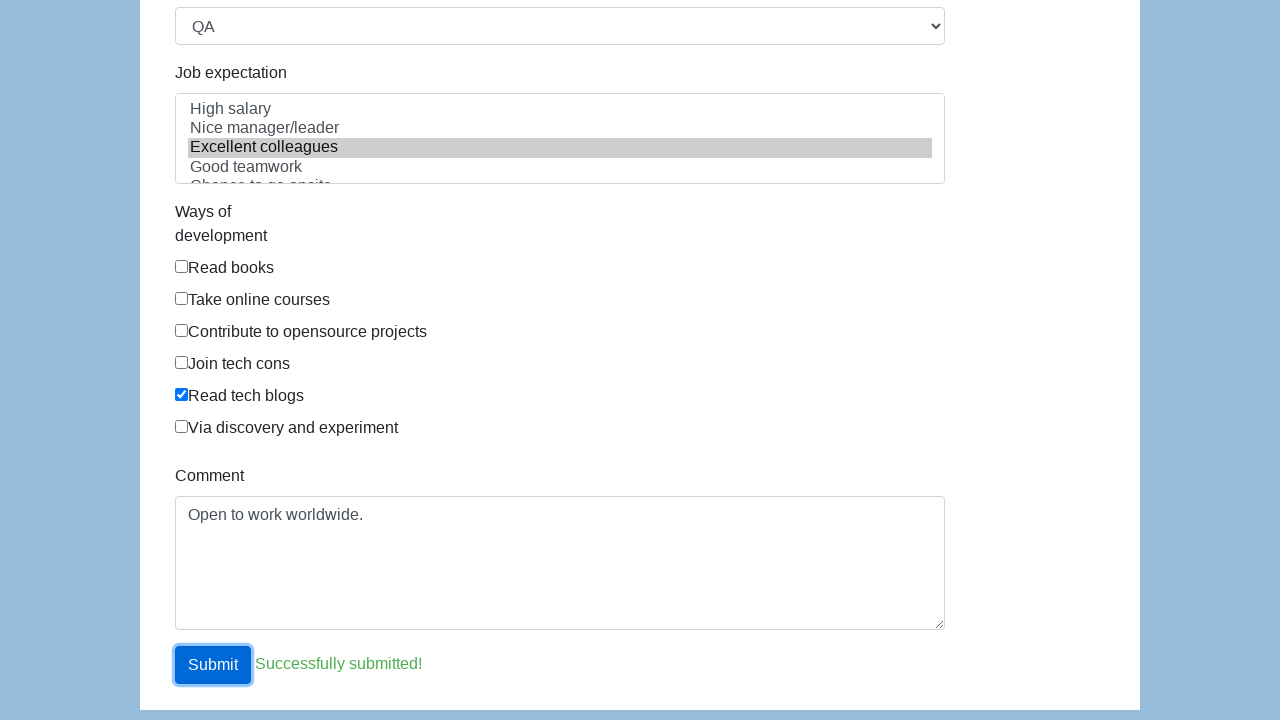

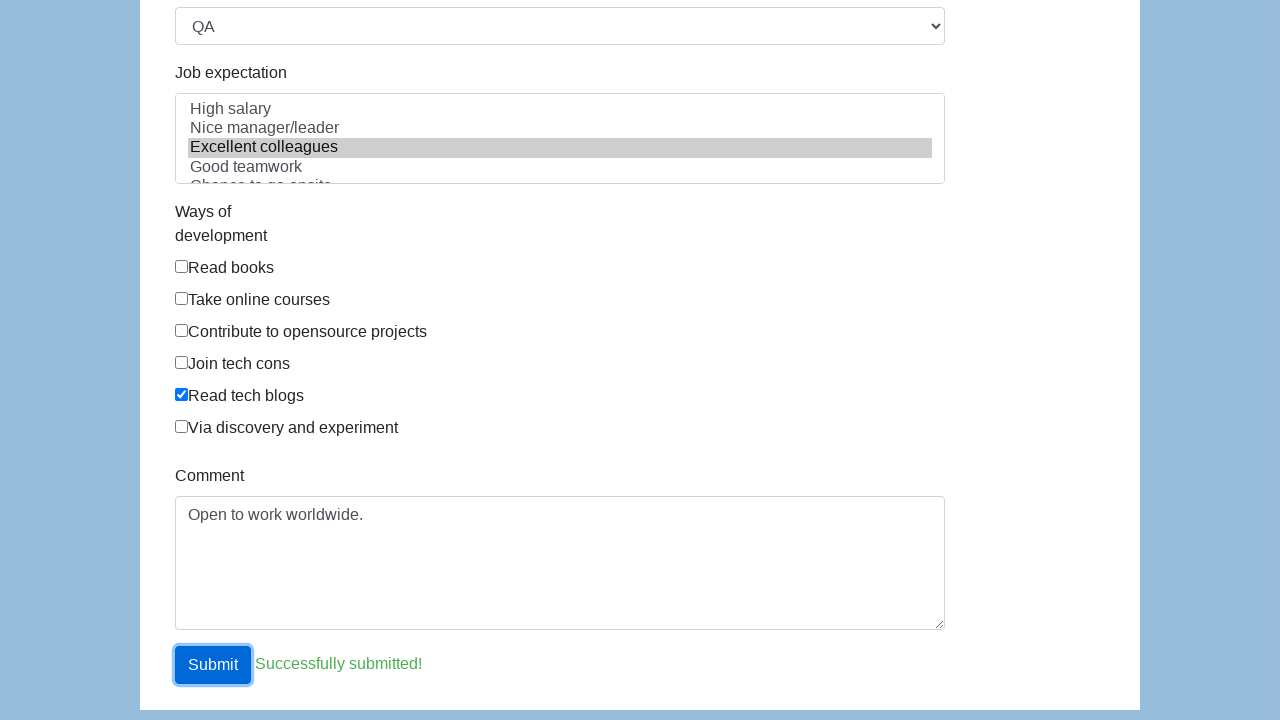